Tests date picker functionality by navigating to offers page and selecting a specific date (December 3, 2025) using the calendar widget

Starting URL: https://rahulshettyacademy.com/seleniumPractise/#/

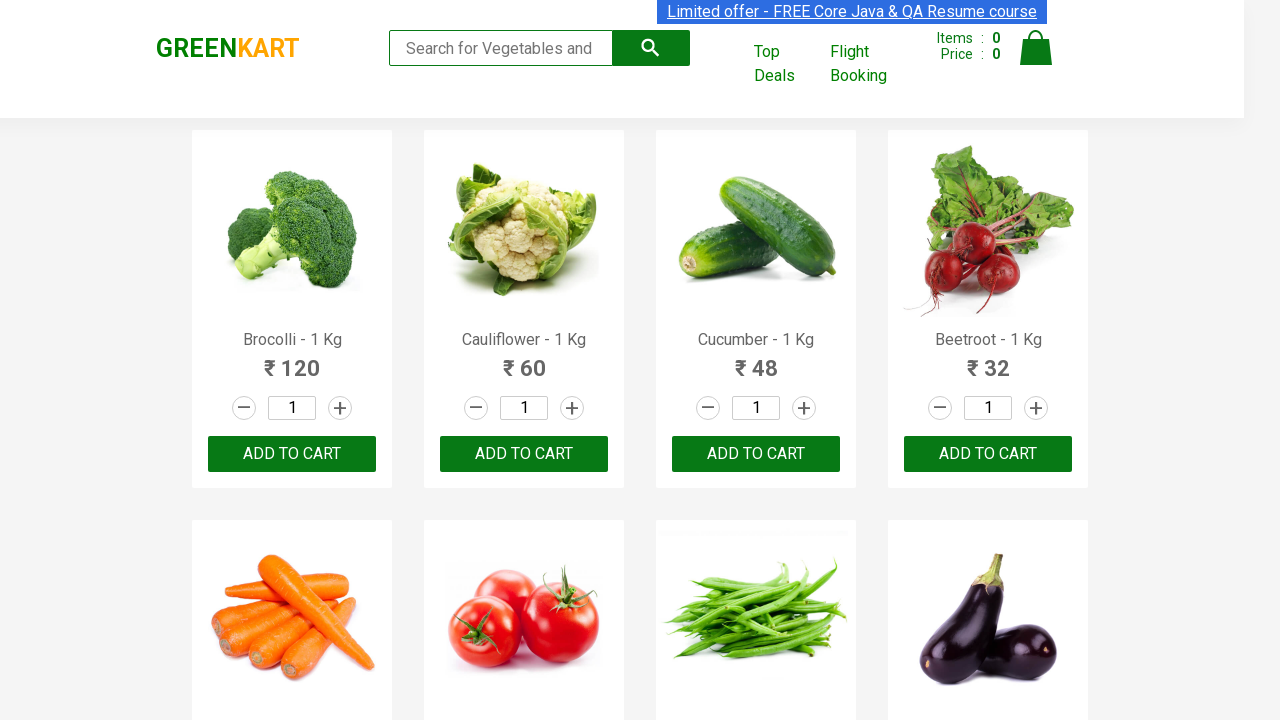

Removed target attribute from offers link using JavaScript
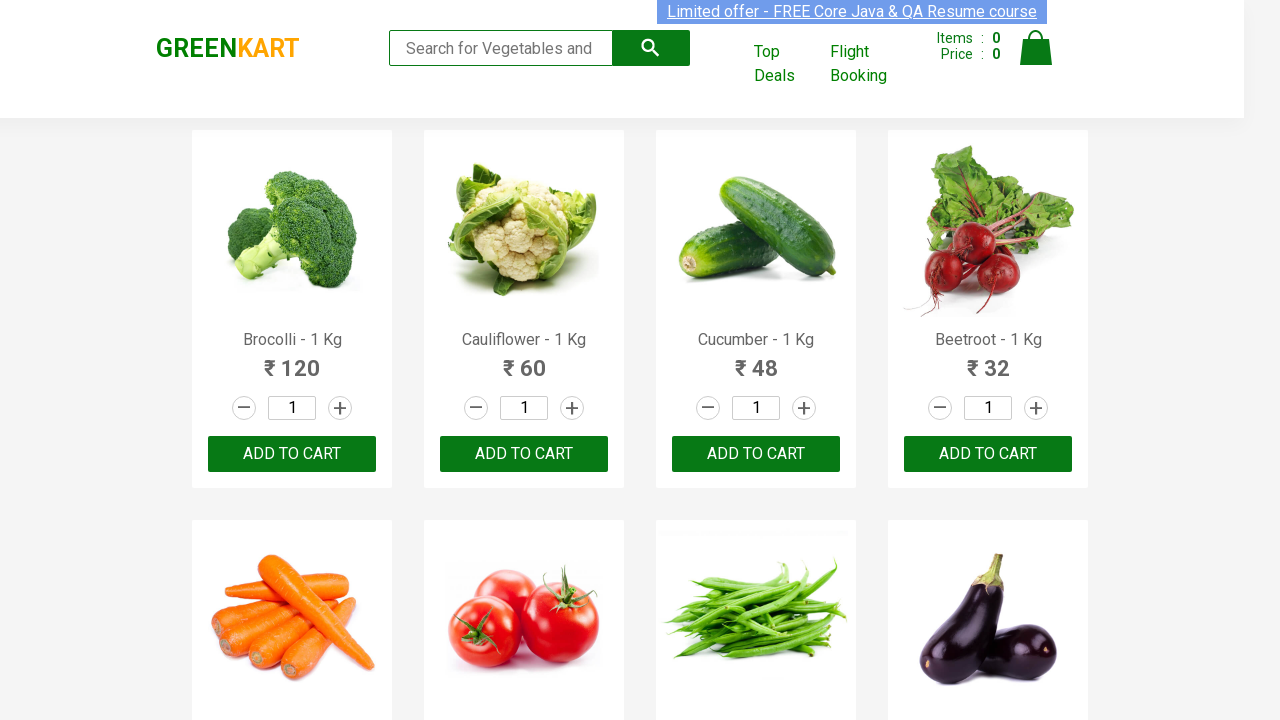

Clicked offers page link at (787, 64) on a[href='#/offers']
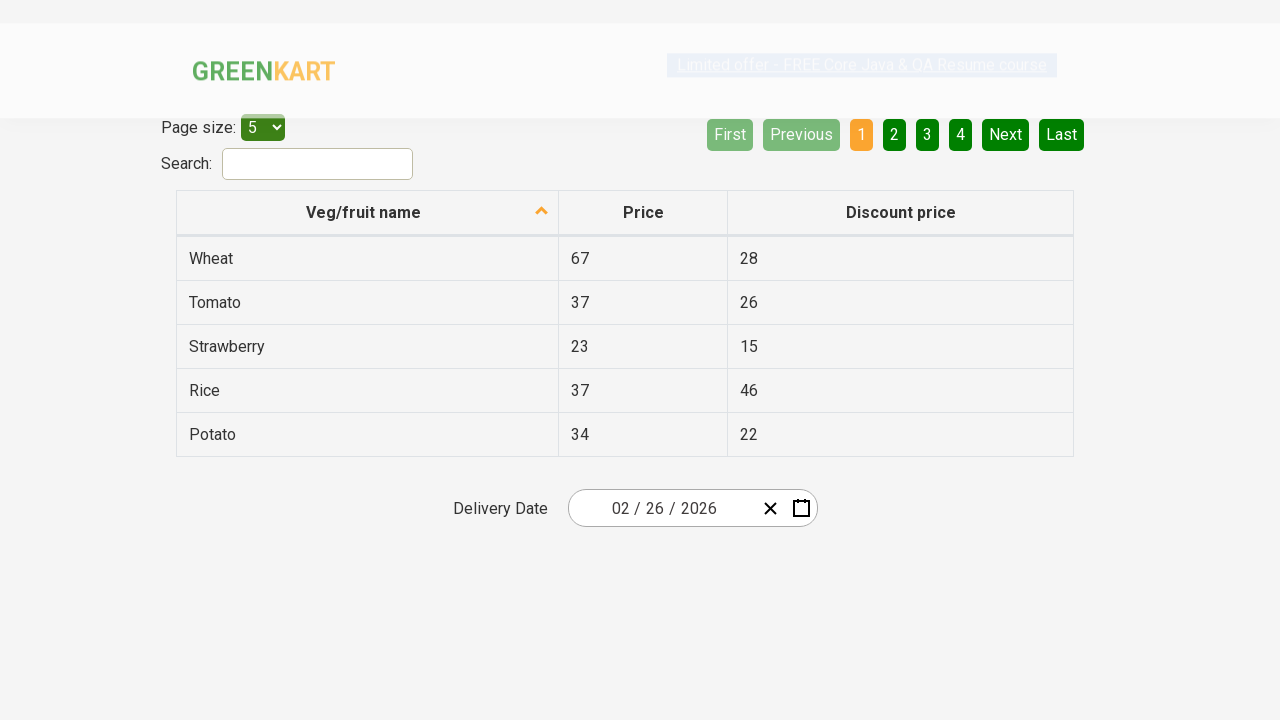

Date picker calendar button loaded
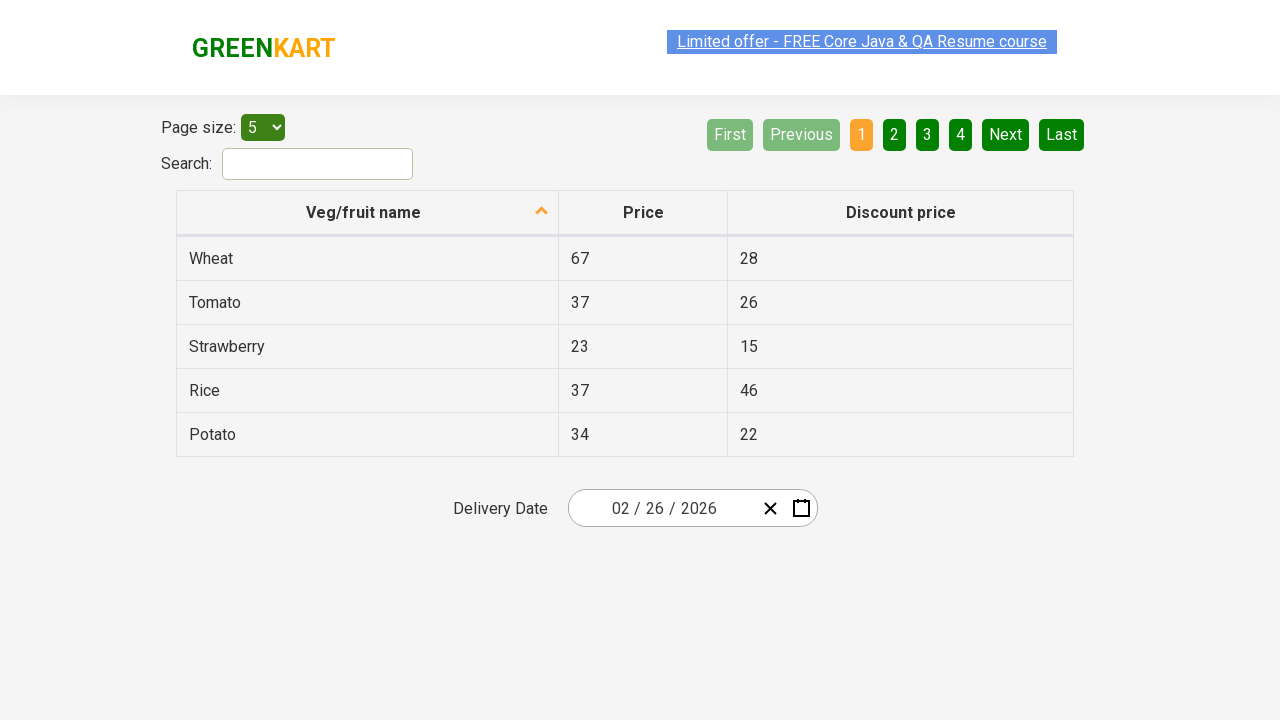

Opened calendar widget at (801, 508) on .react-date-picker__calendar-button
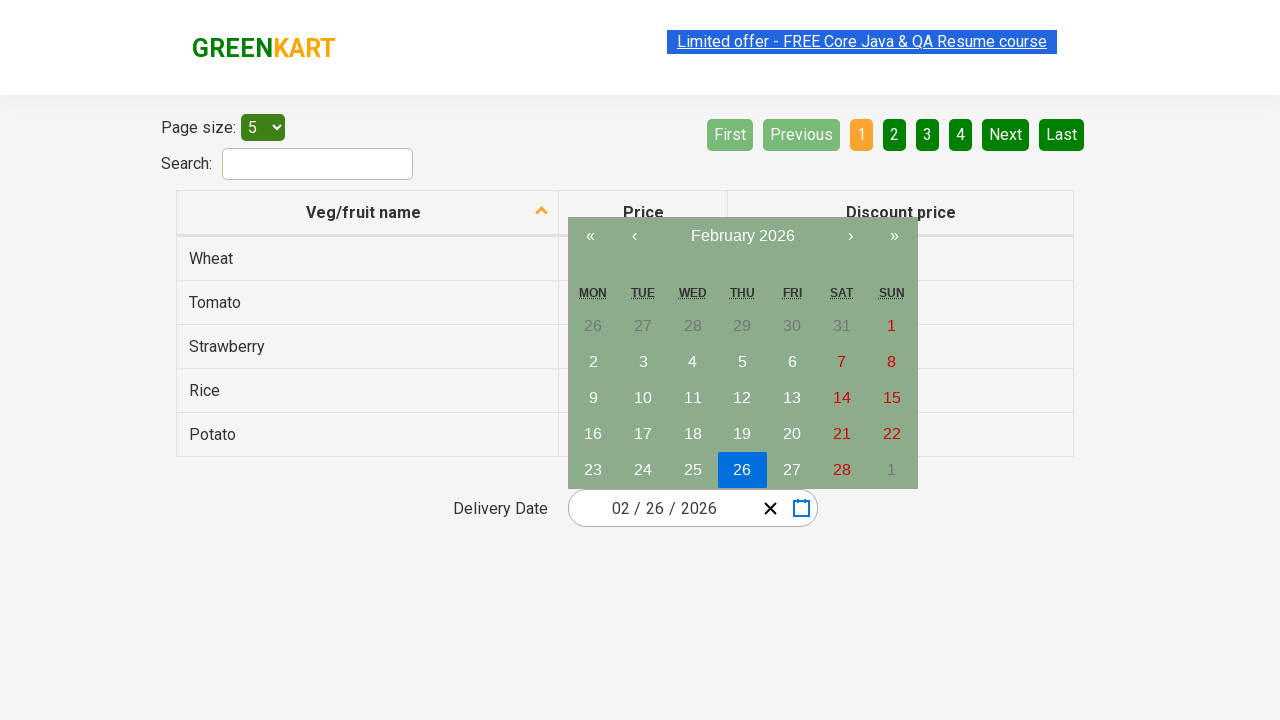

Navigated to month/year view by clicking navigation label (first click) at (742, 236) on .react-date-picker__calendar .react-calendar__navigation button.react-calendar__
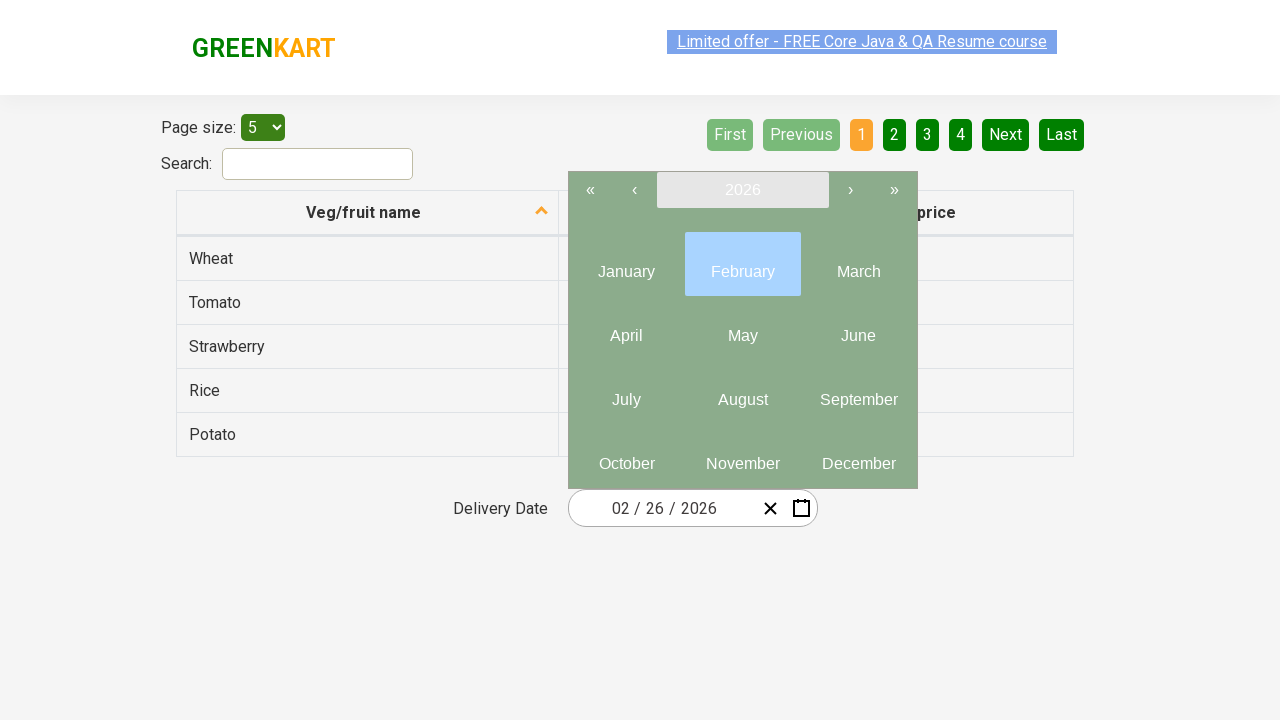

Navigated to decade view by clicking navigation label (second click) at (742, 190) on .react-date-picker__calendar .react-calendar__navigation button.react-calendar__
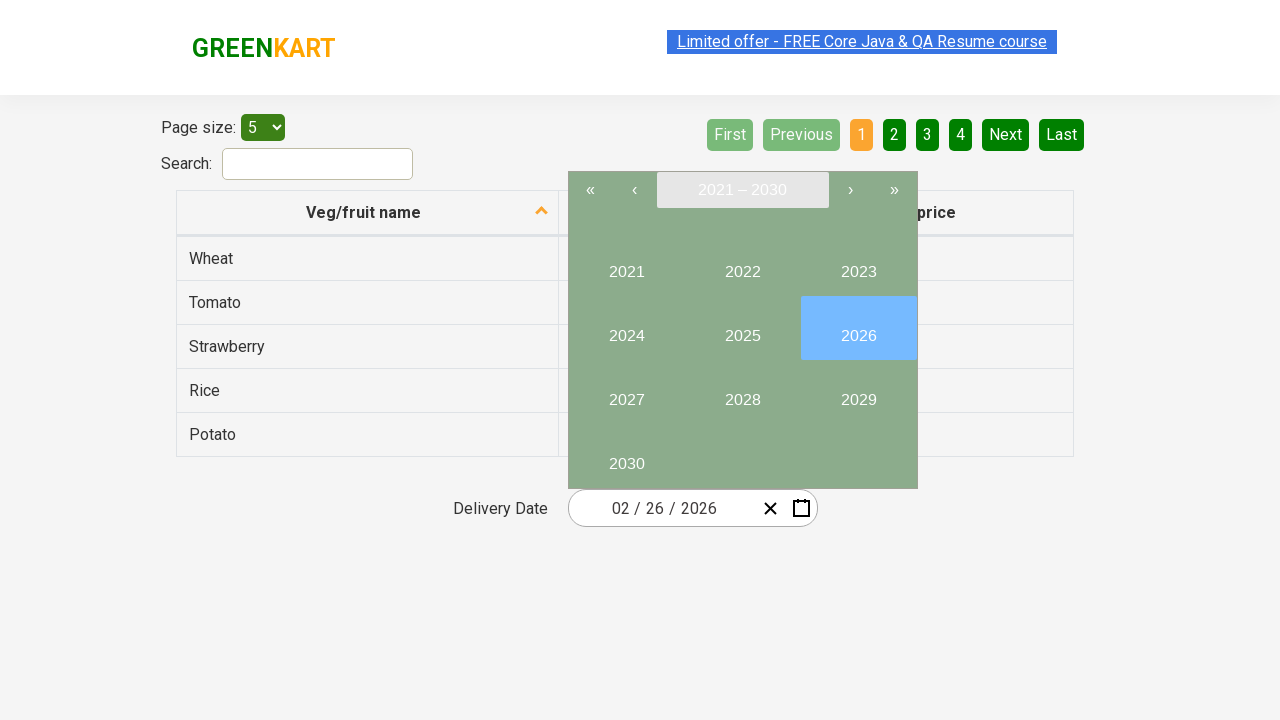

Selected year 2025 from decade view at (742, 328) on .react-calendar__decade-view__years button:has-text('2025')
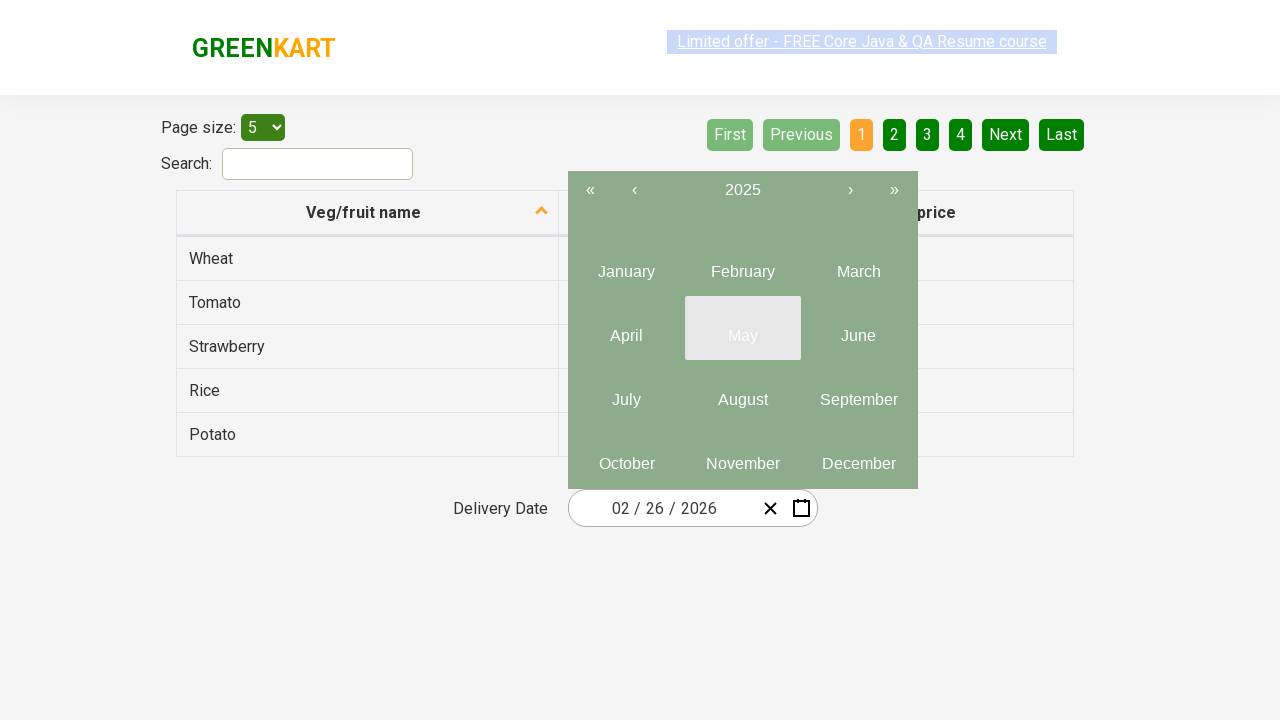

Selected month December from year view at (858, 456) on .react-calendar__year-view__months button:has-text('December')
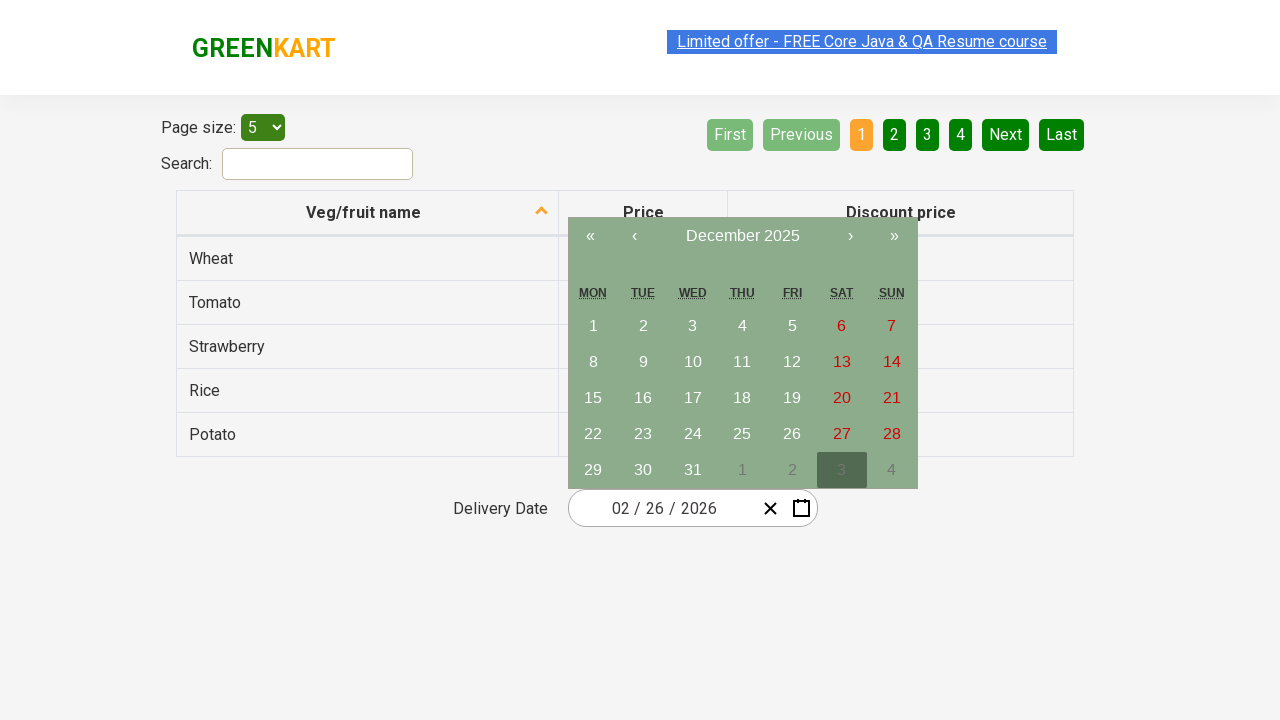

Selected day 3 from December 2025 calendar at (693, 326) on .react-calendar__month-view__days button:has-text('3'):not(:has-text('13')):not(
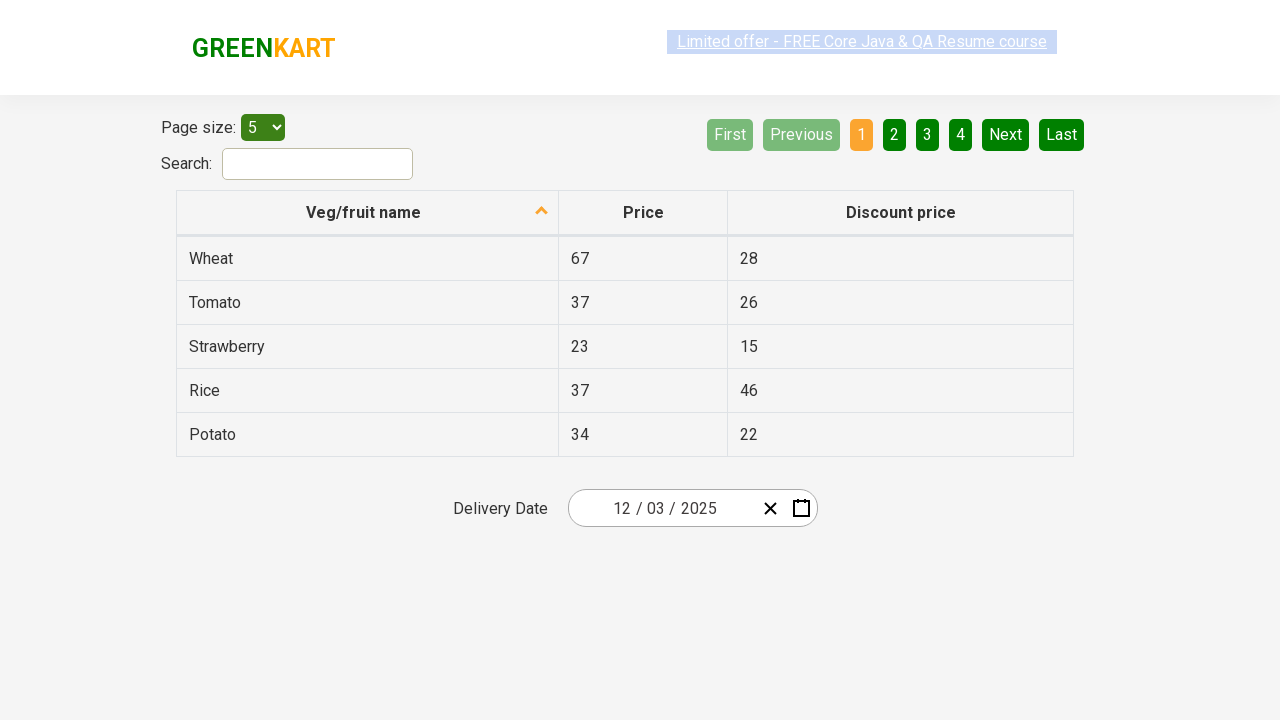

Retrieved date input fields
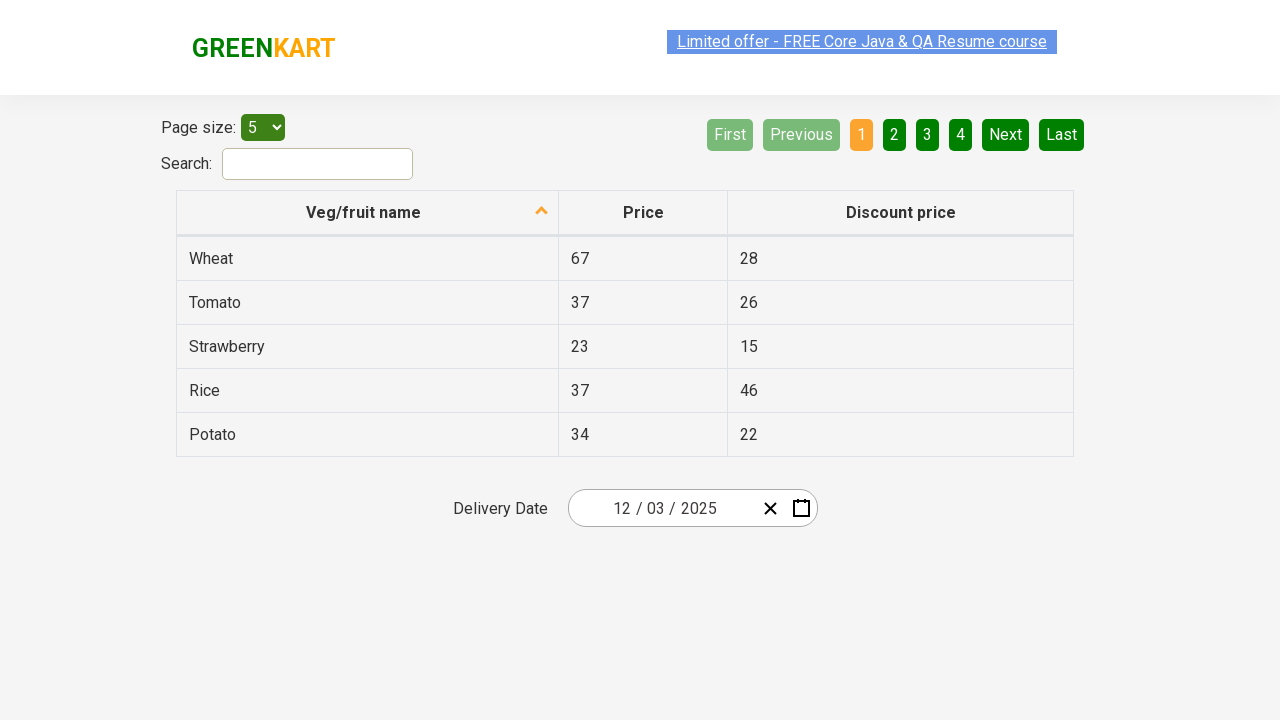

Verified date field 1: expected '12', got '12'
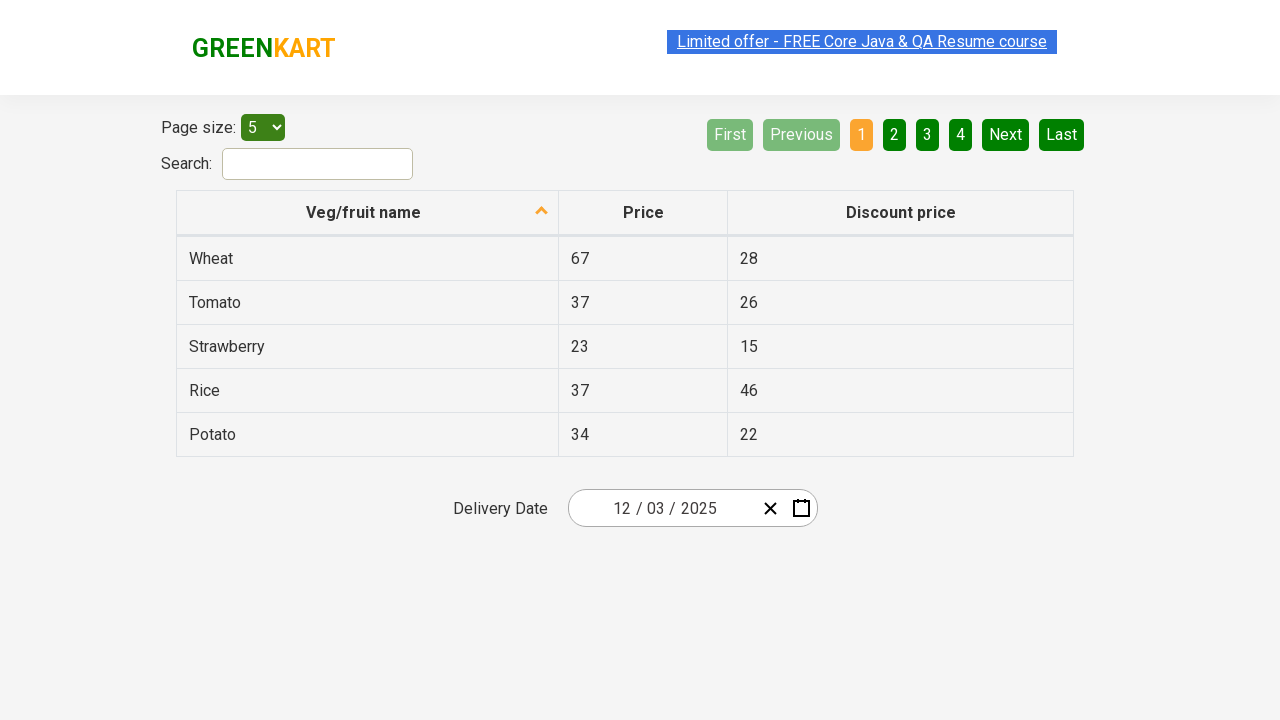

Verified date field 2: expected '3', got '3'
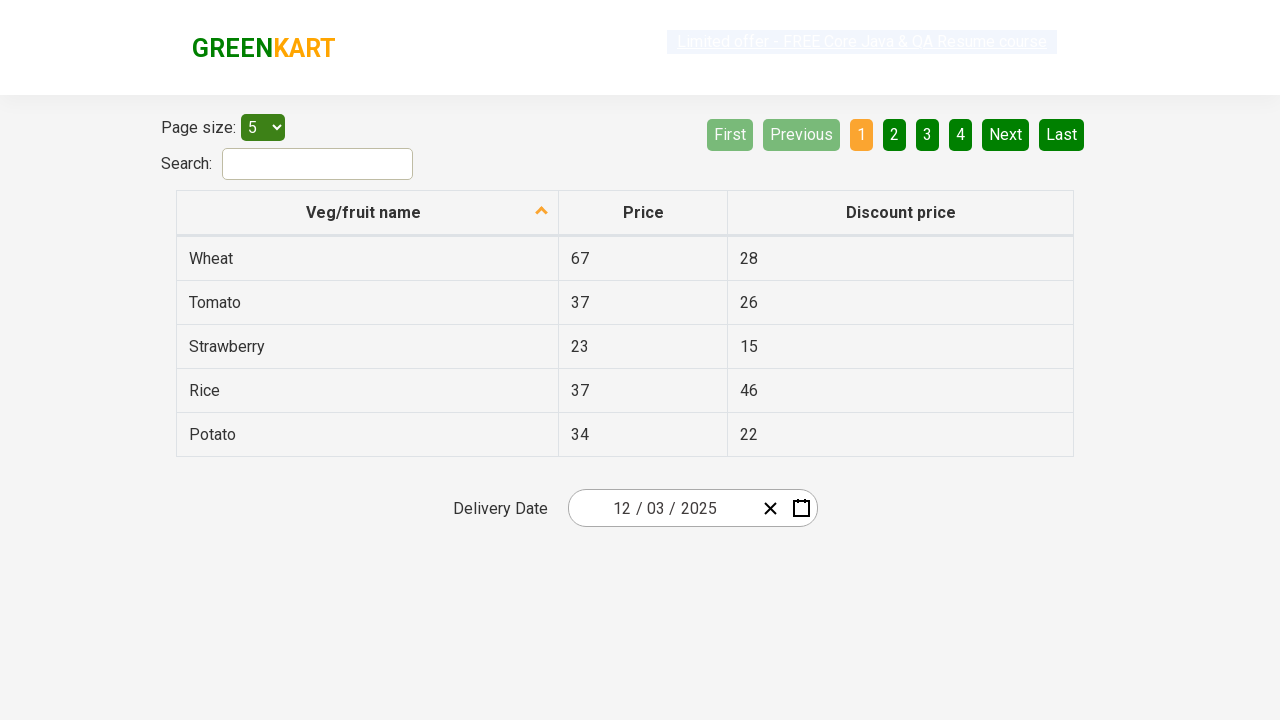

Verified date field 3: expected '2025', got '2025'
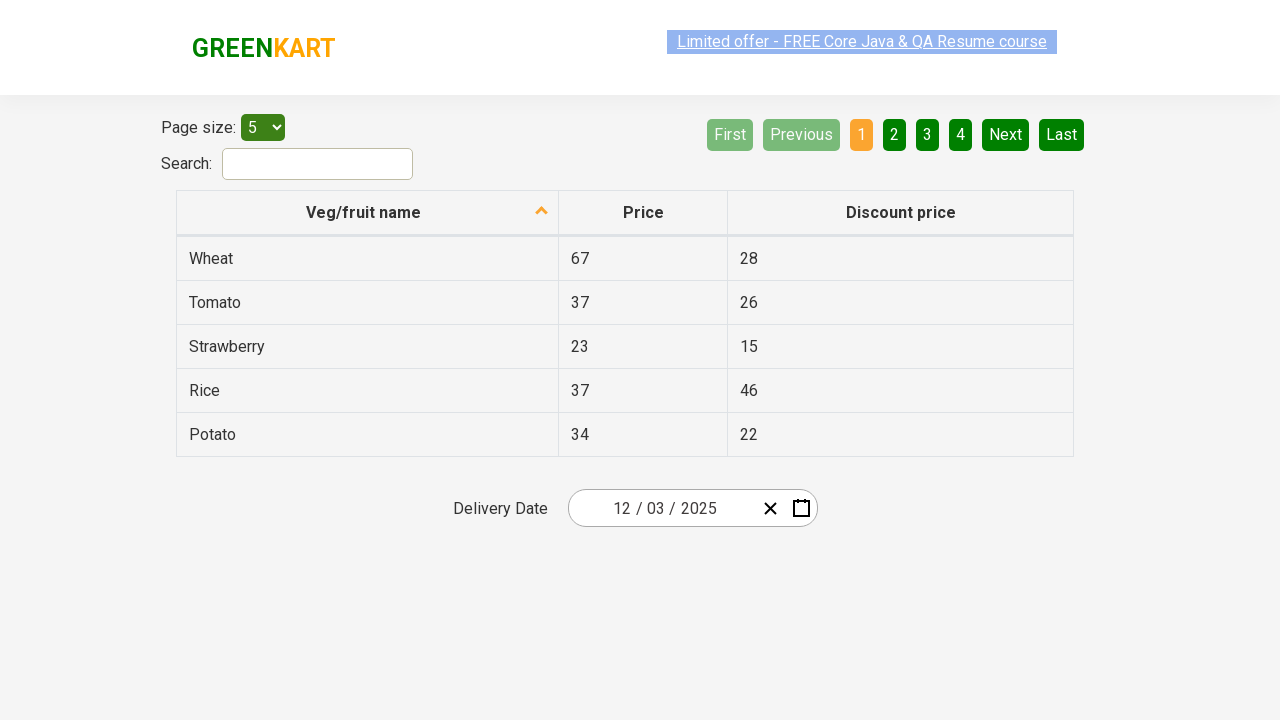

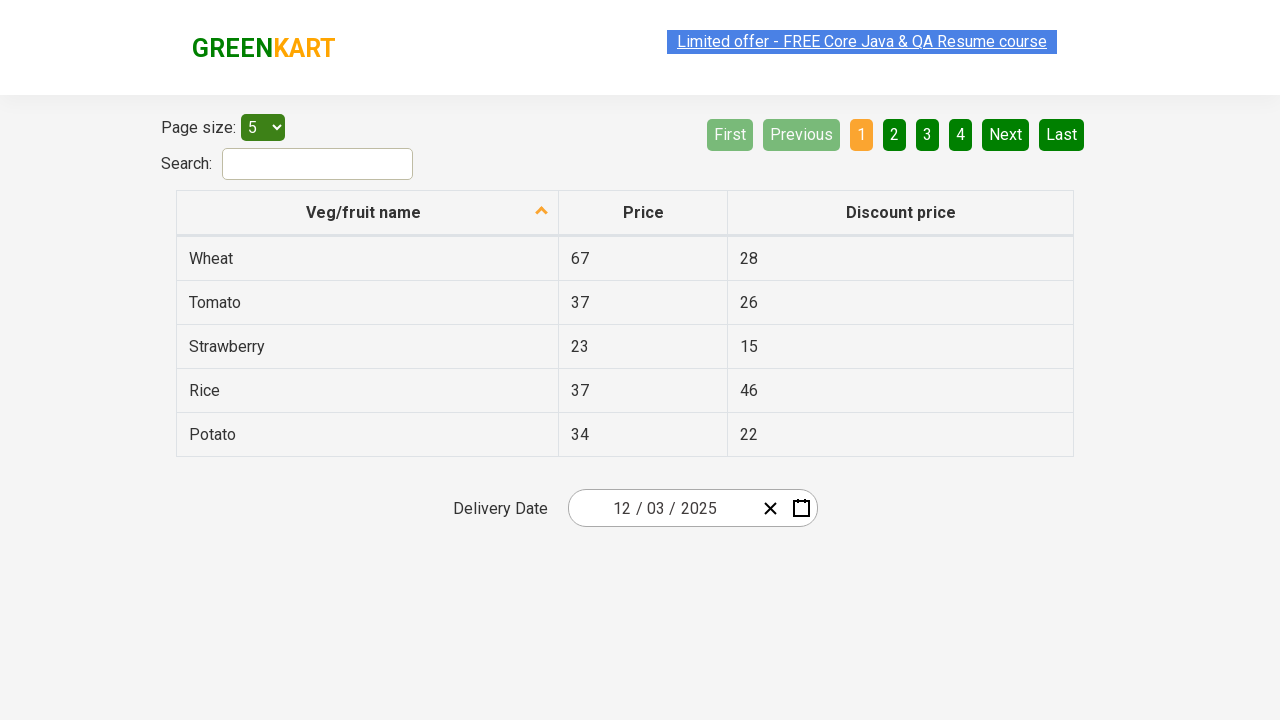